Tests click functionality by clicking the Add Element button and verifying a new button appears

Starting URL: https://the-internet.herokuapp.com/add_remove_elements/

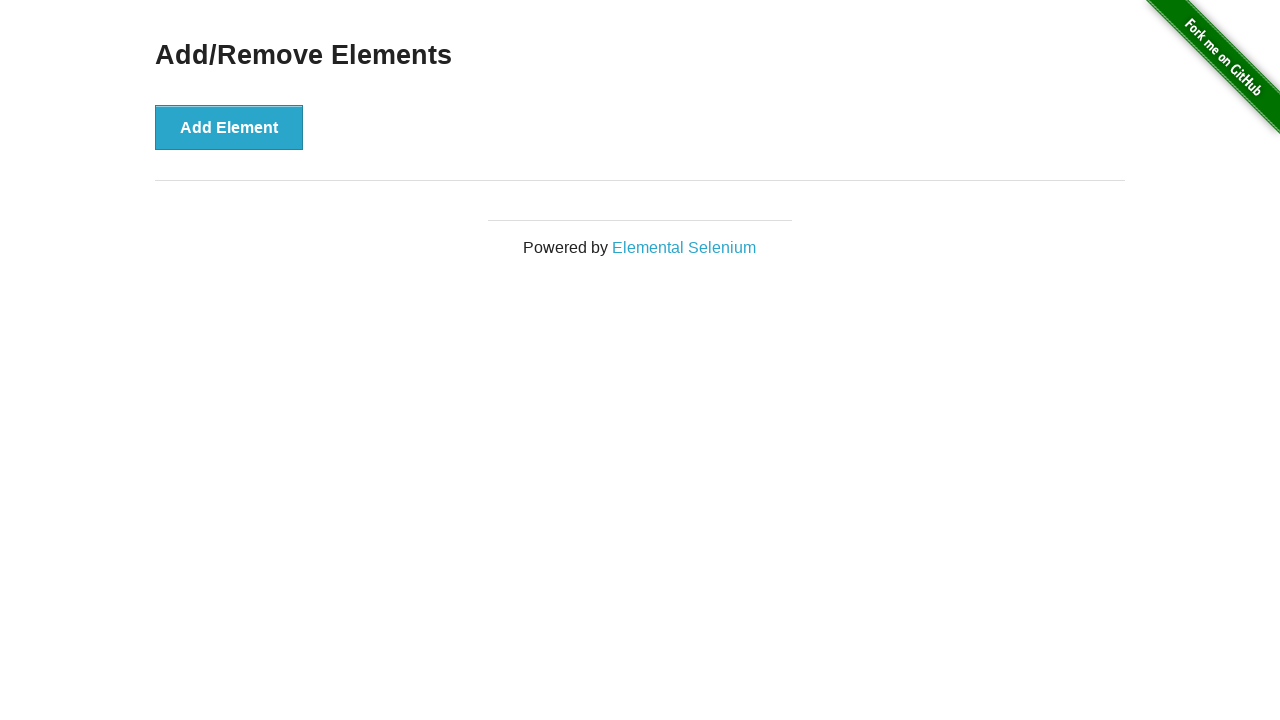

Page loaded and network became idle
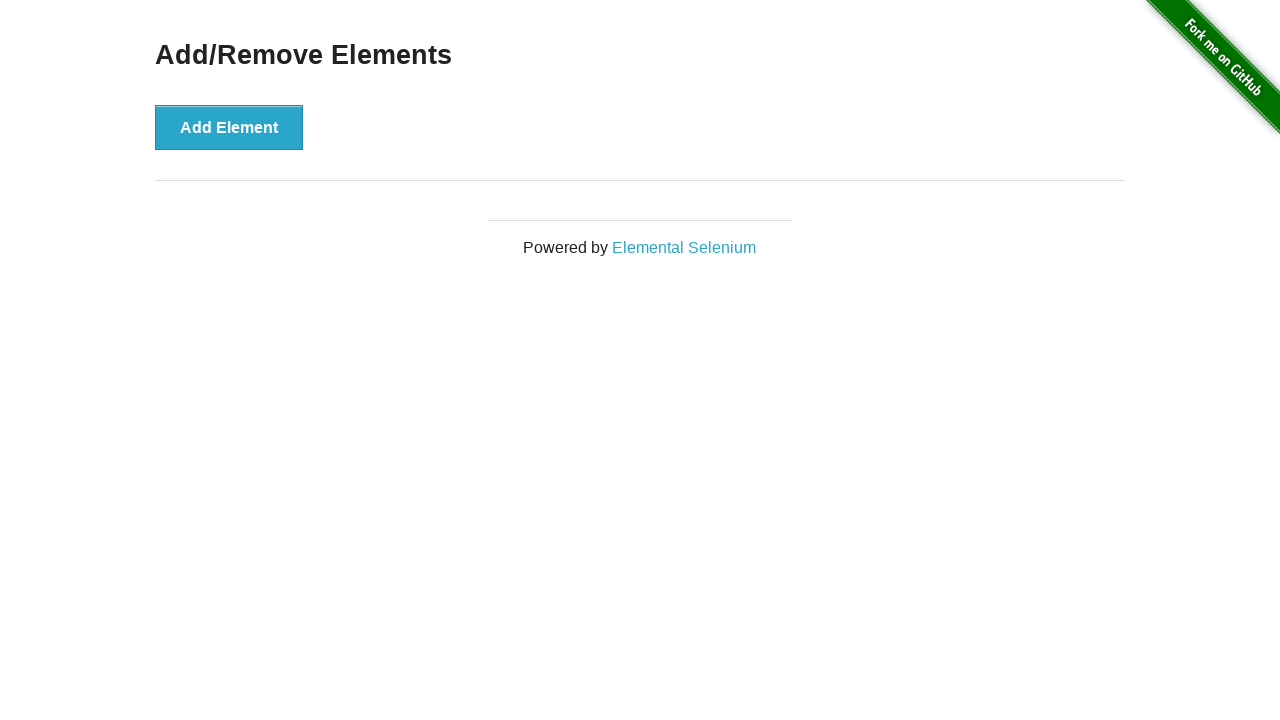

Clicked the Add Element button at (229, 127) on button:has-text('Add Element')
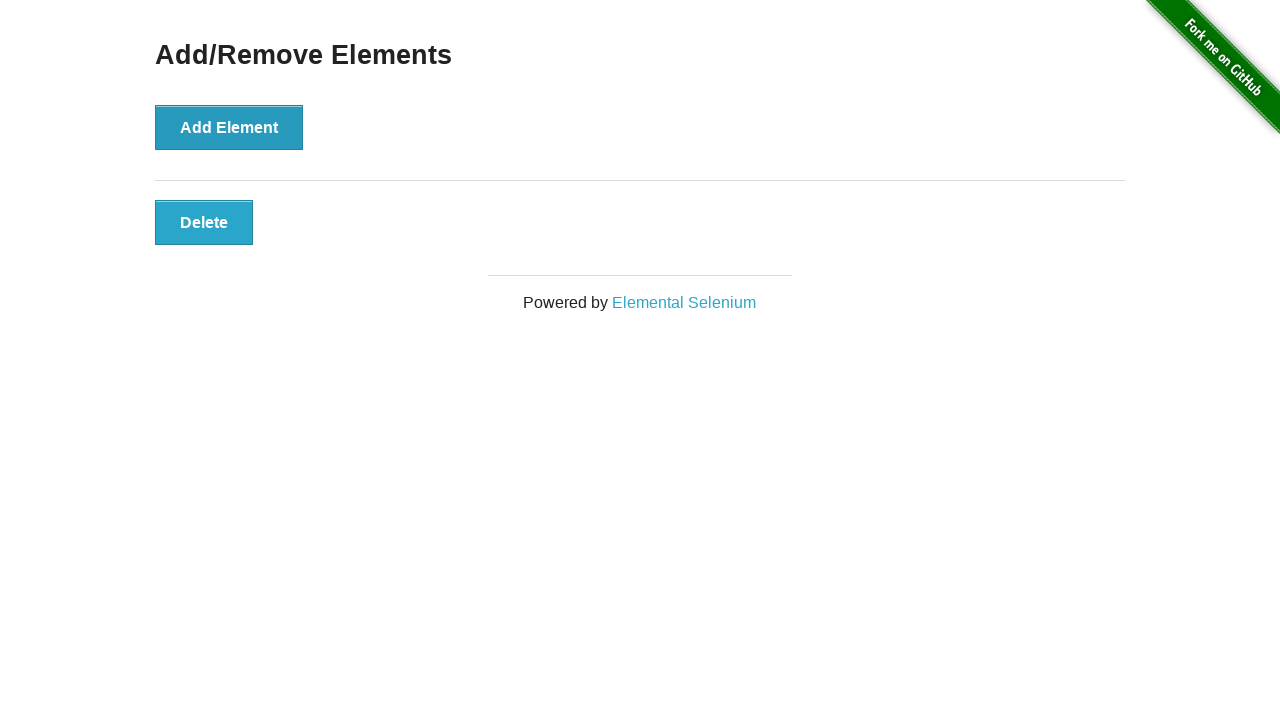

New button with 'added-manually' class appeared on the page
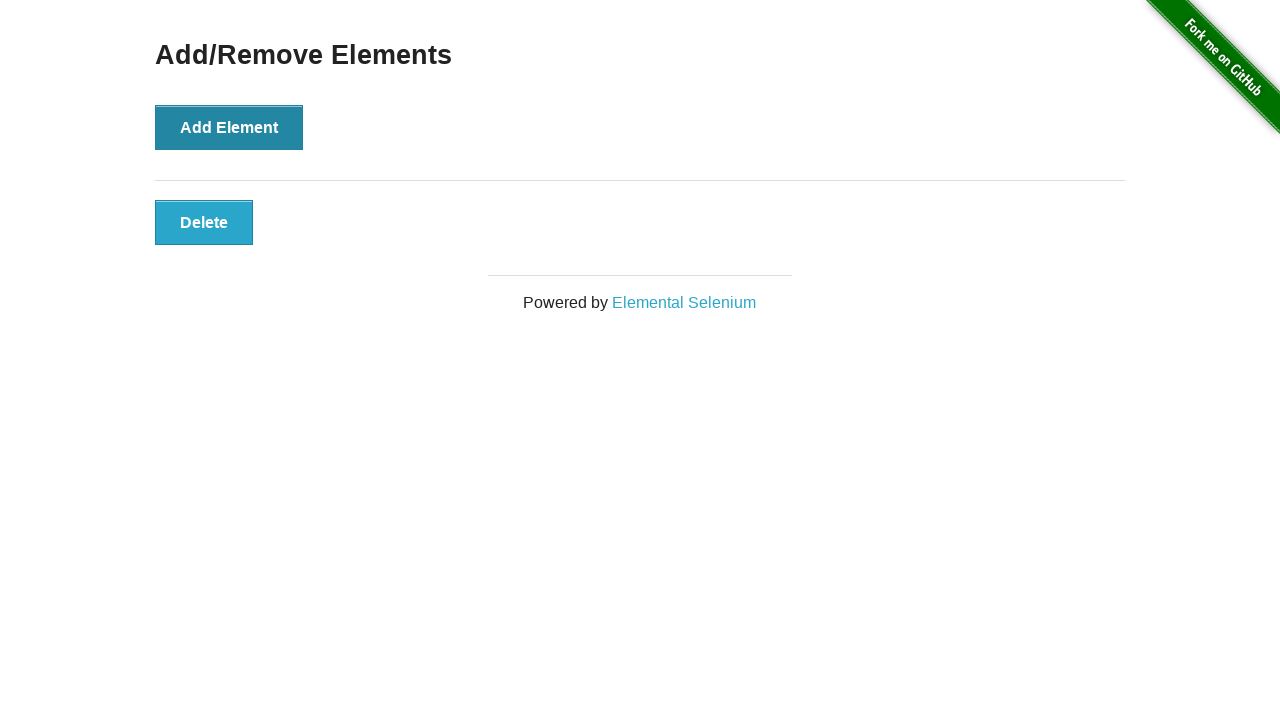

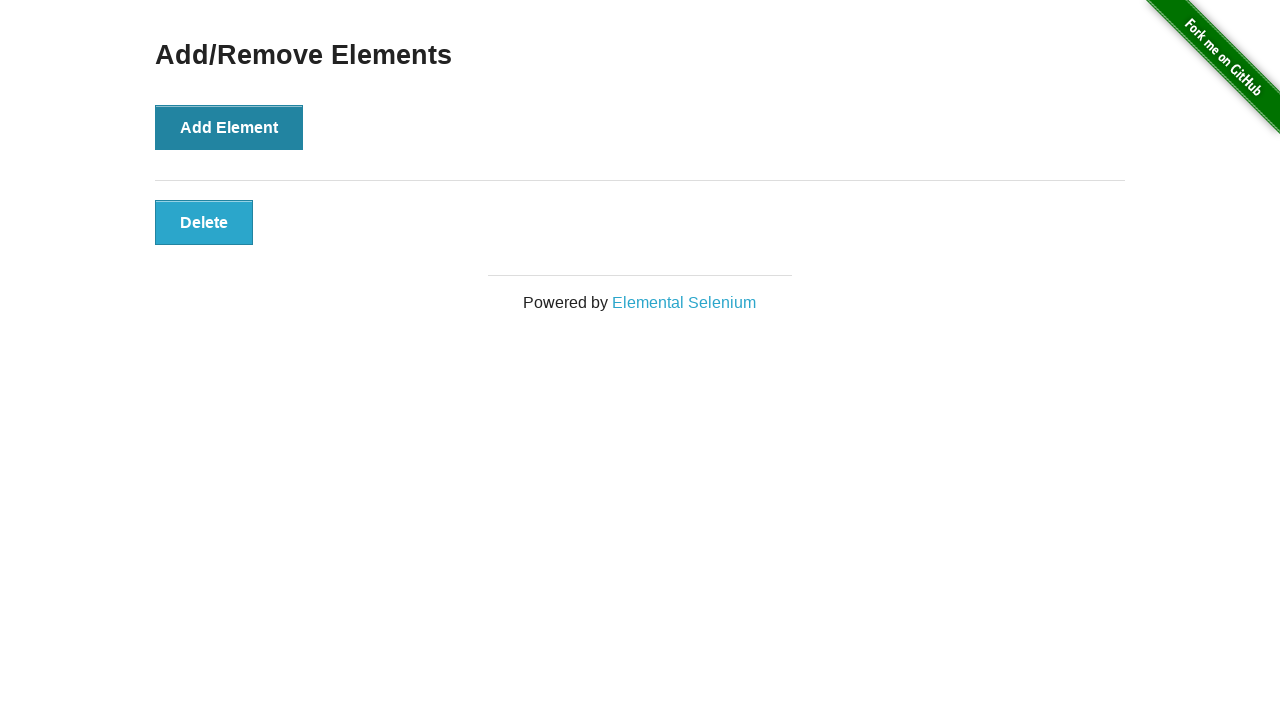